Tests jQuery UI custom dropdown/selectmenu by selecting different numeric values and verifying the selection is displayed correctly.

Starting URL: http://jqueryui.com/resources/demos/selectmenu/default.html

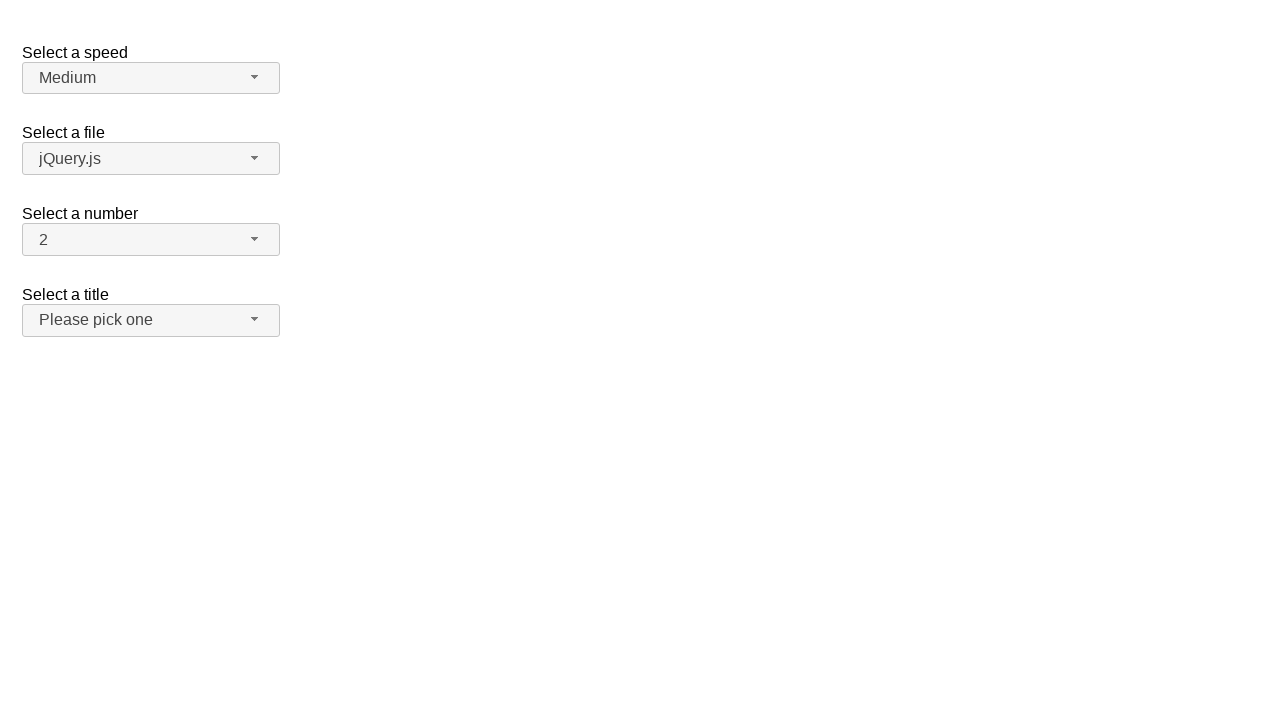

Clicked number dropdown button to open menu at (151, 240) on xpath=//span[@id='number-button']
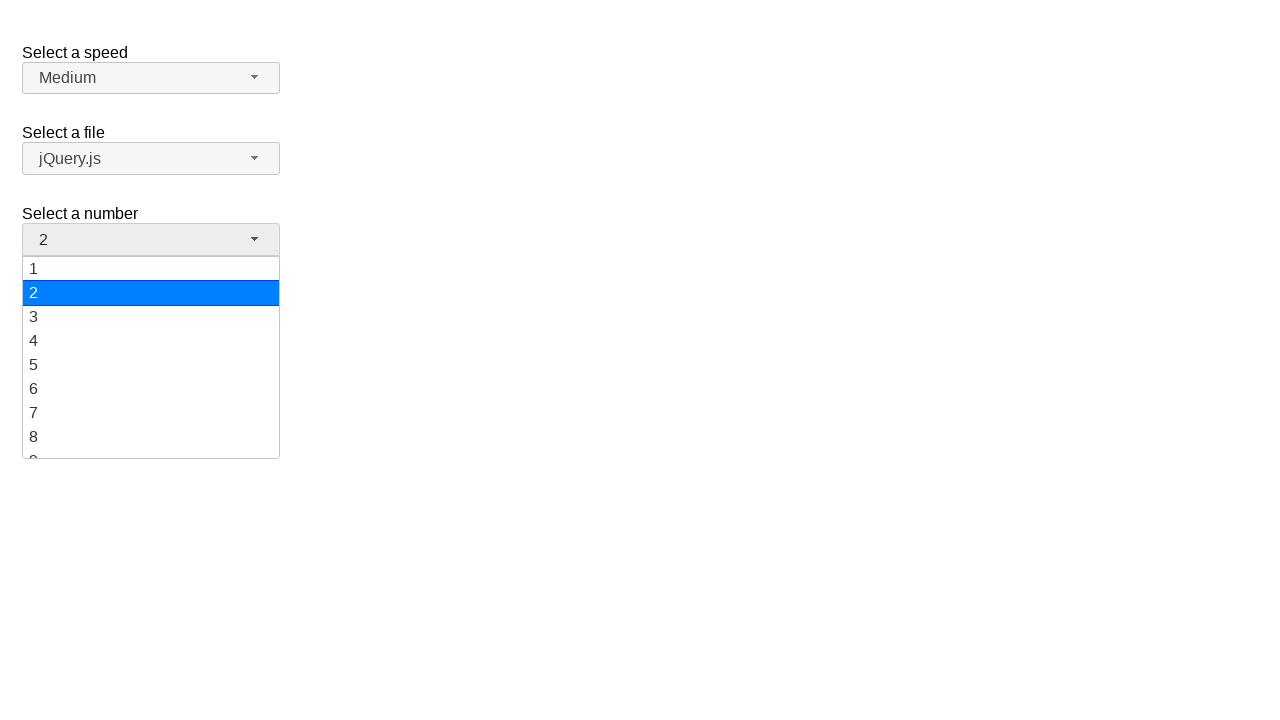

Number dropdown menu items loaded
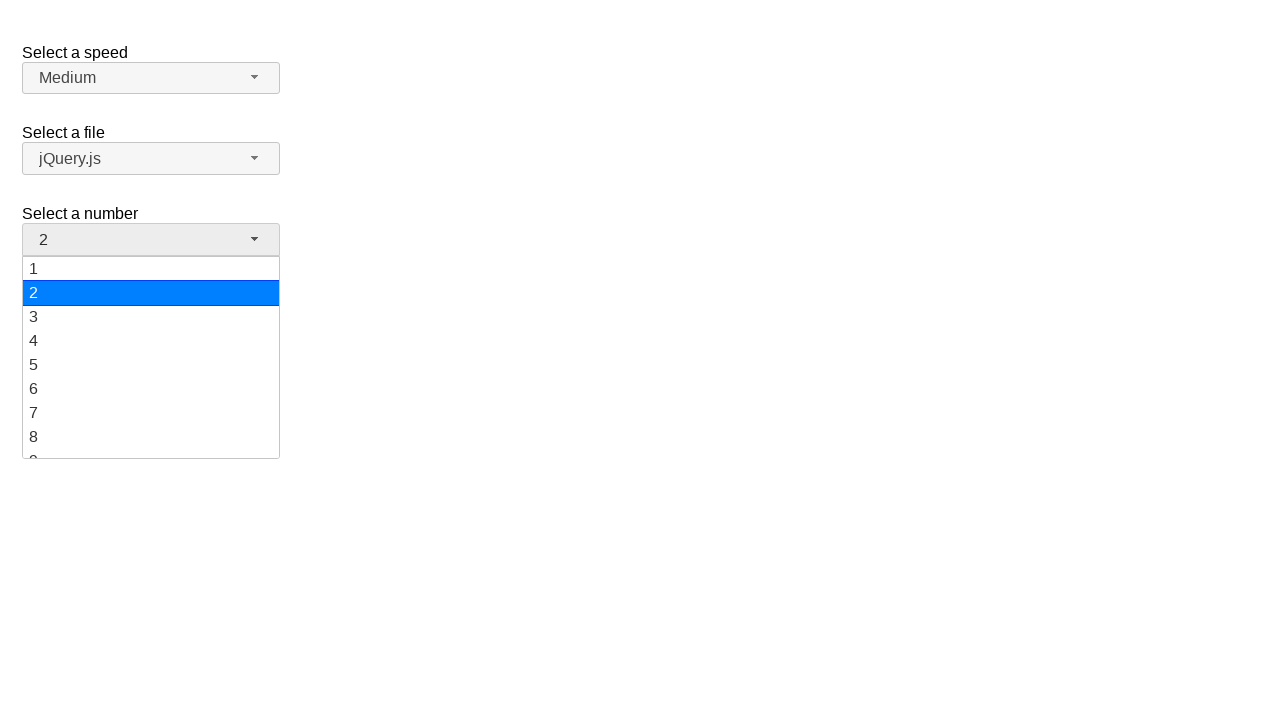

Selected value '5' from dropdown menu at (151, 365) on xpath=//ul[@id='number-menu']/li/div[text()='5']
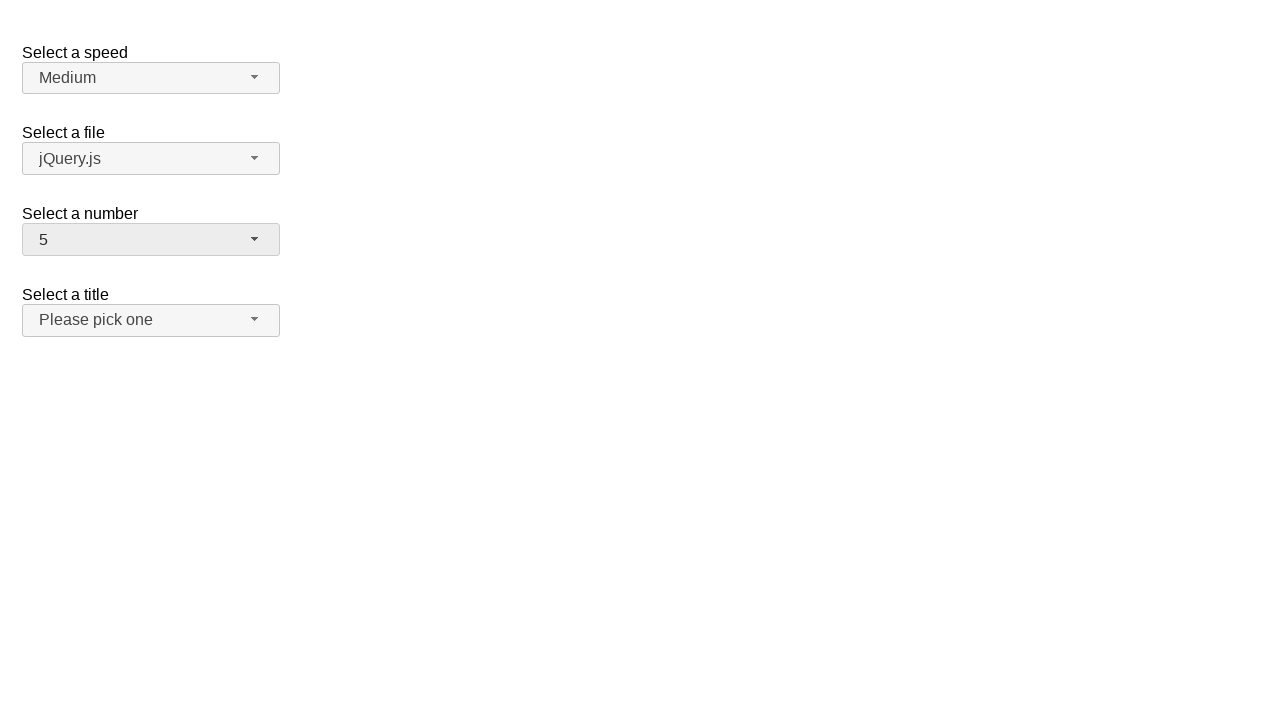

Verified that '5' is displayed as selected value
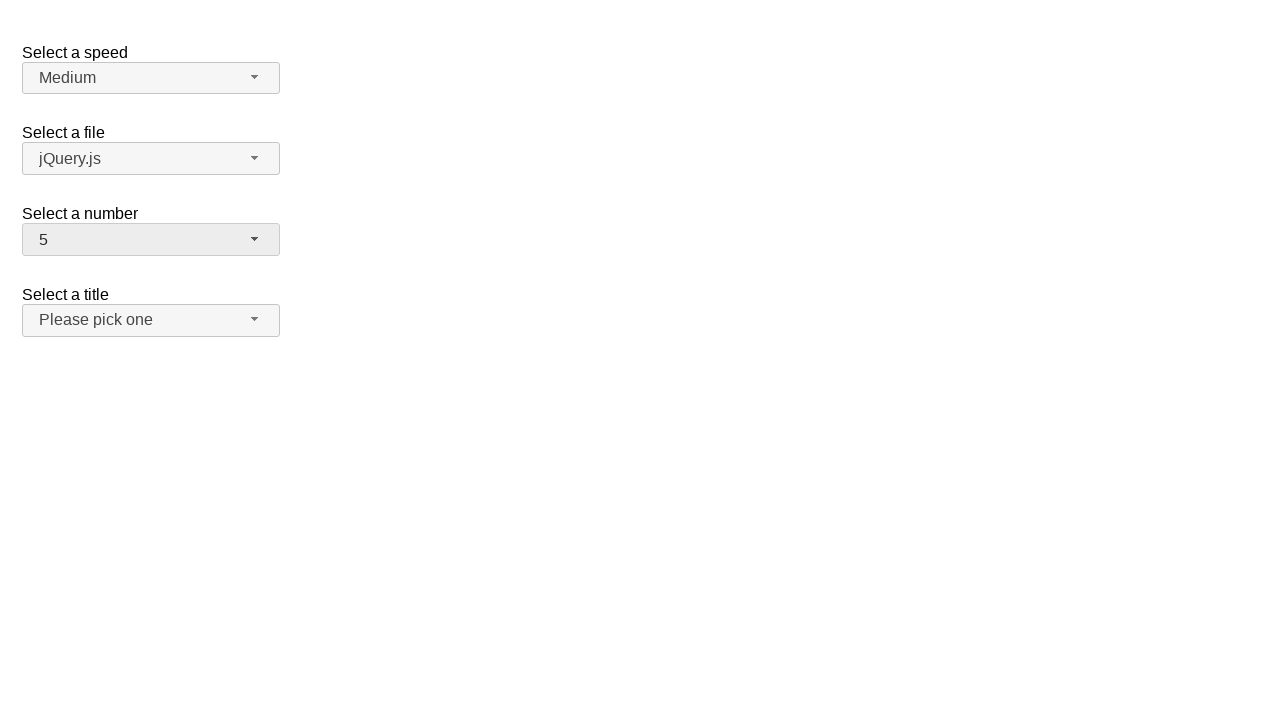

Clicked number dropdown button to open menu again at (151, 240) on xpath=//span[@id='number-button']
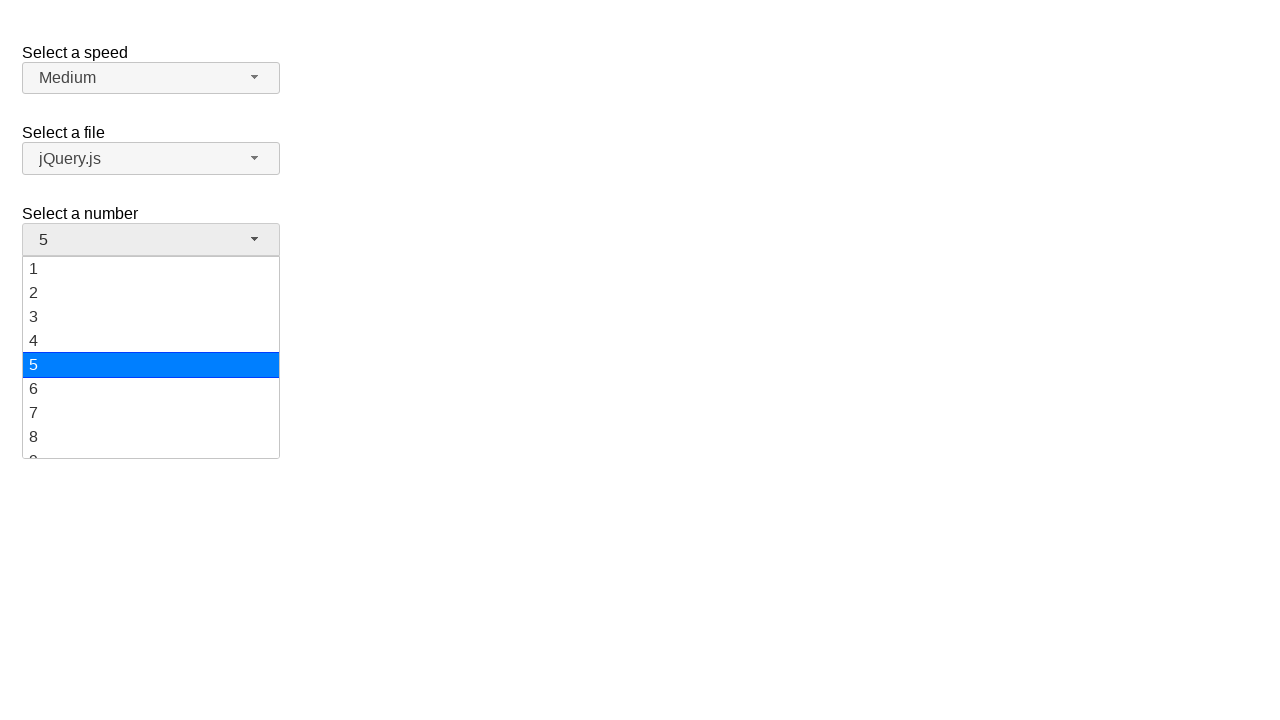

Number dropdown menu items loaded again
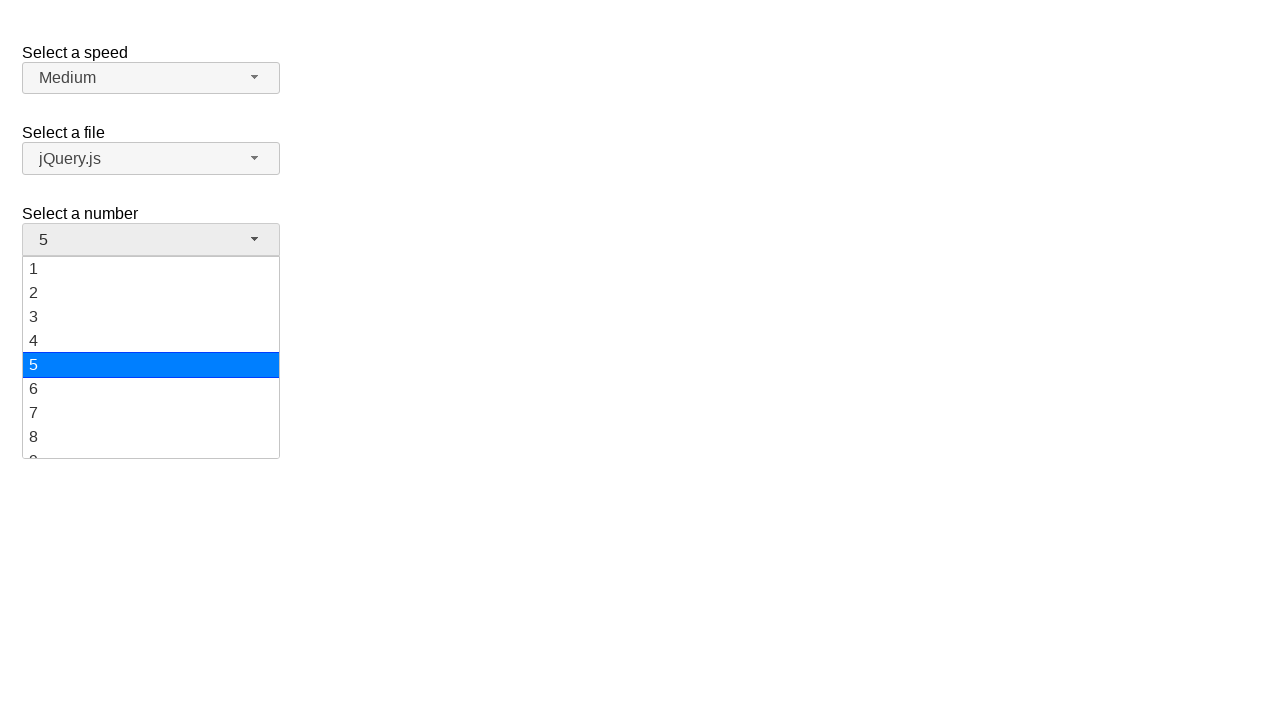

Selected value '19' from dropdown menu at (151, 445) on xpath=//ul[@id='number-menu']/li/div[text()='19']
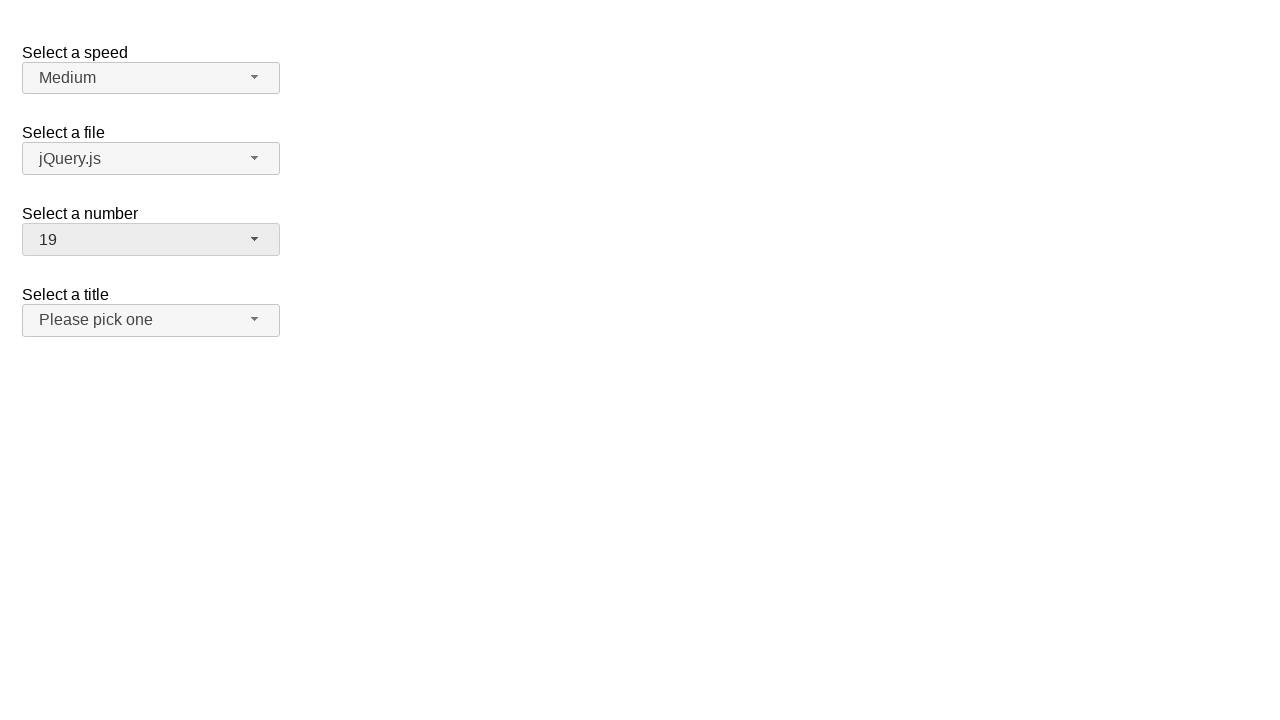

Verified that '19' is displayed as selected value
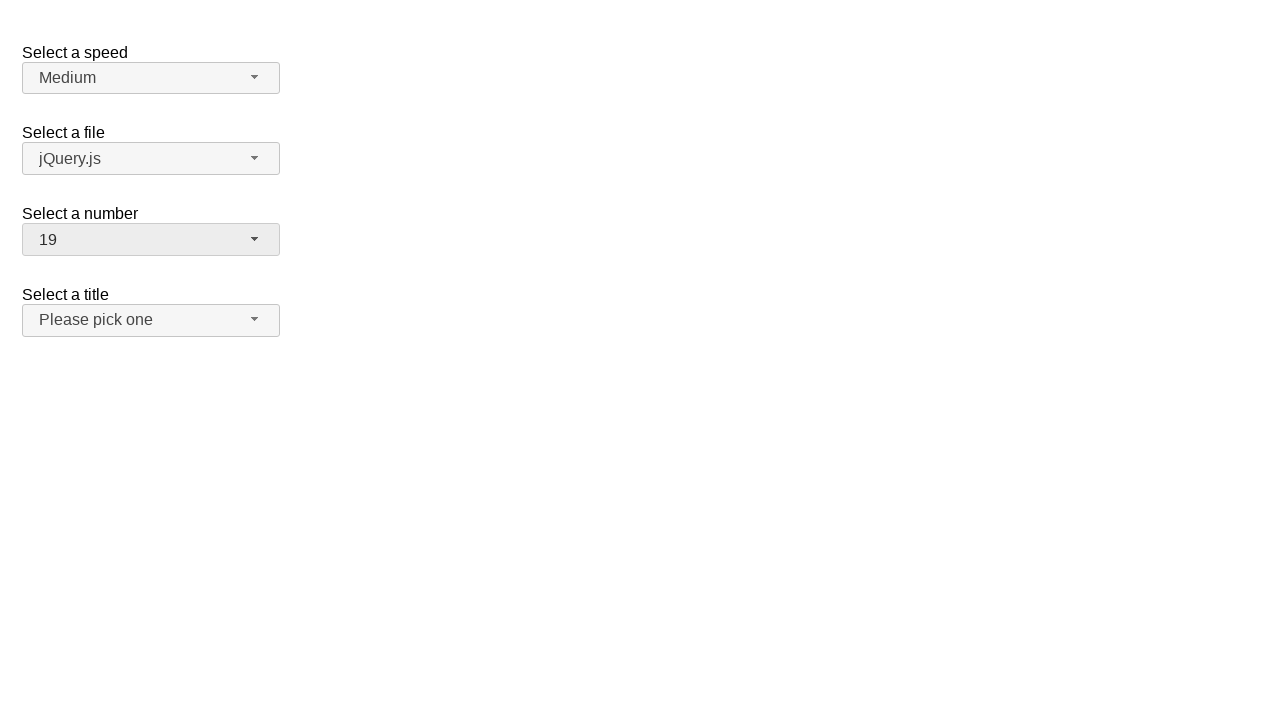

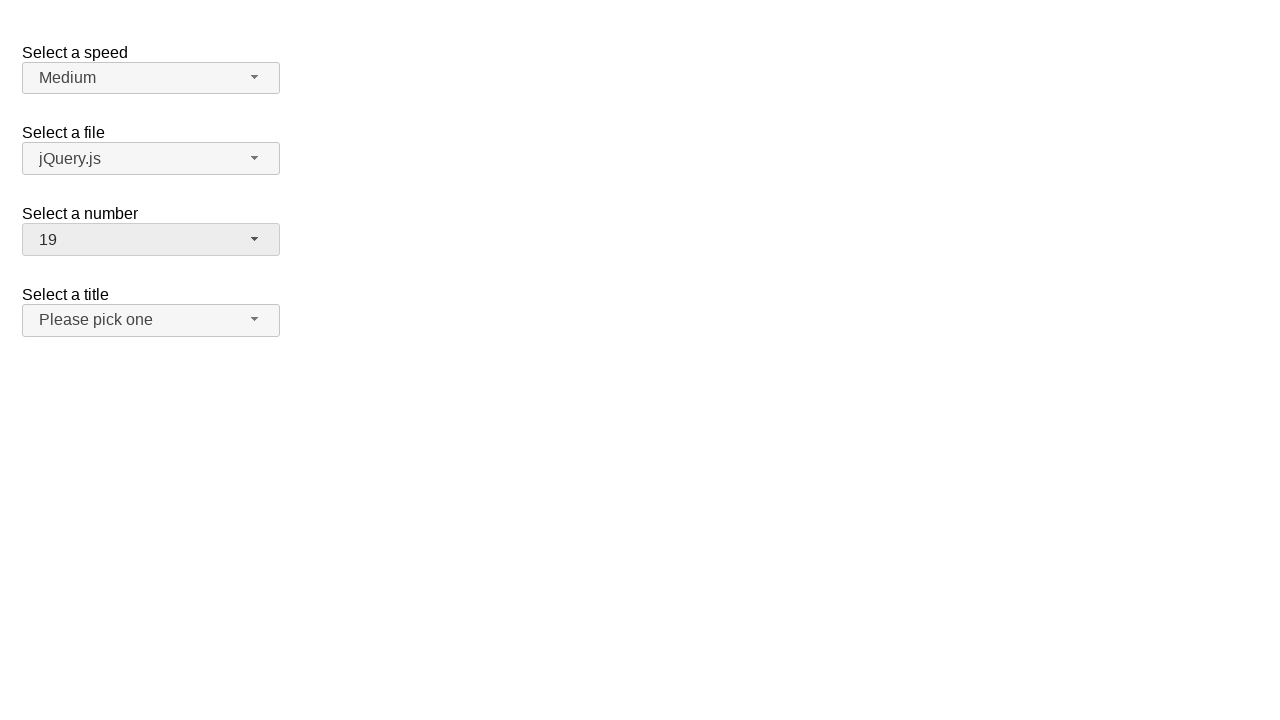